Tests iframe handling by switching to a frame and filling in a first name field

Starting URL: https://letcode.in/frame

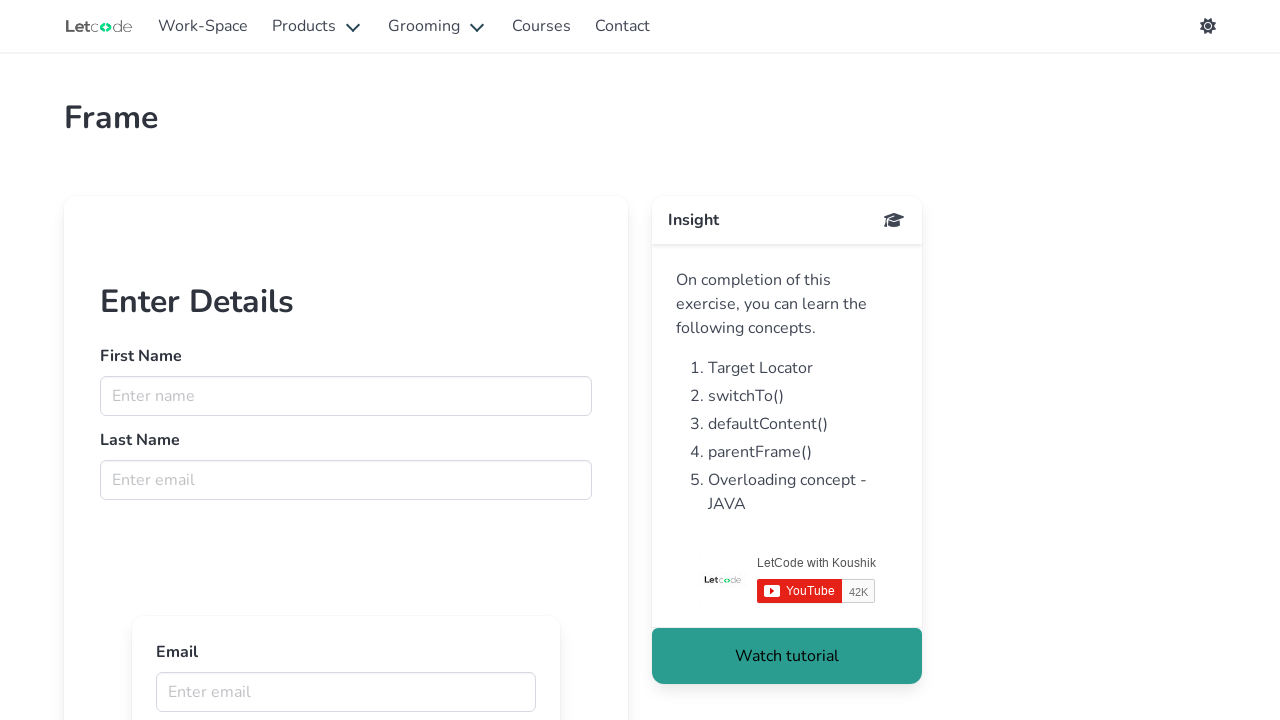

Navigated to https://letcode.in/frame
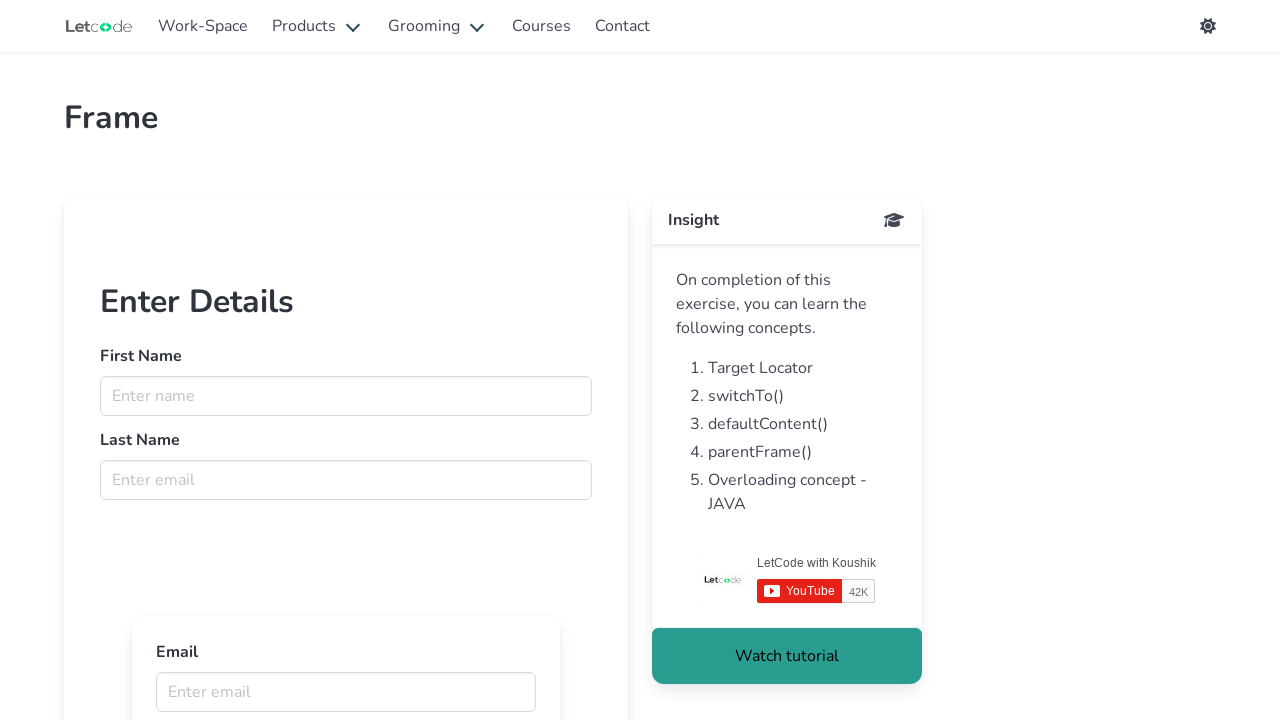

Located iframe with name 'firstFr'
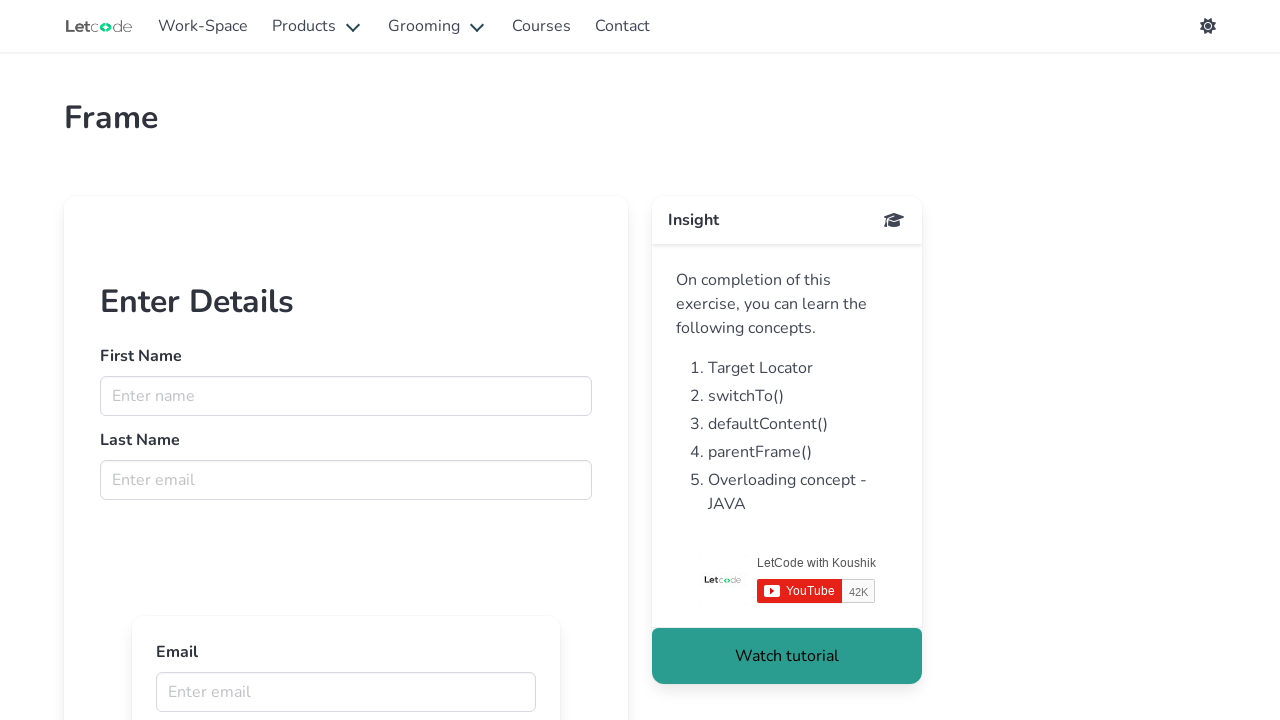

Filled first name field with 'Swa' in iframe on iframe[name='firstFr'] >> internal:control=enter-frame >> input[name='fname']
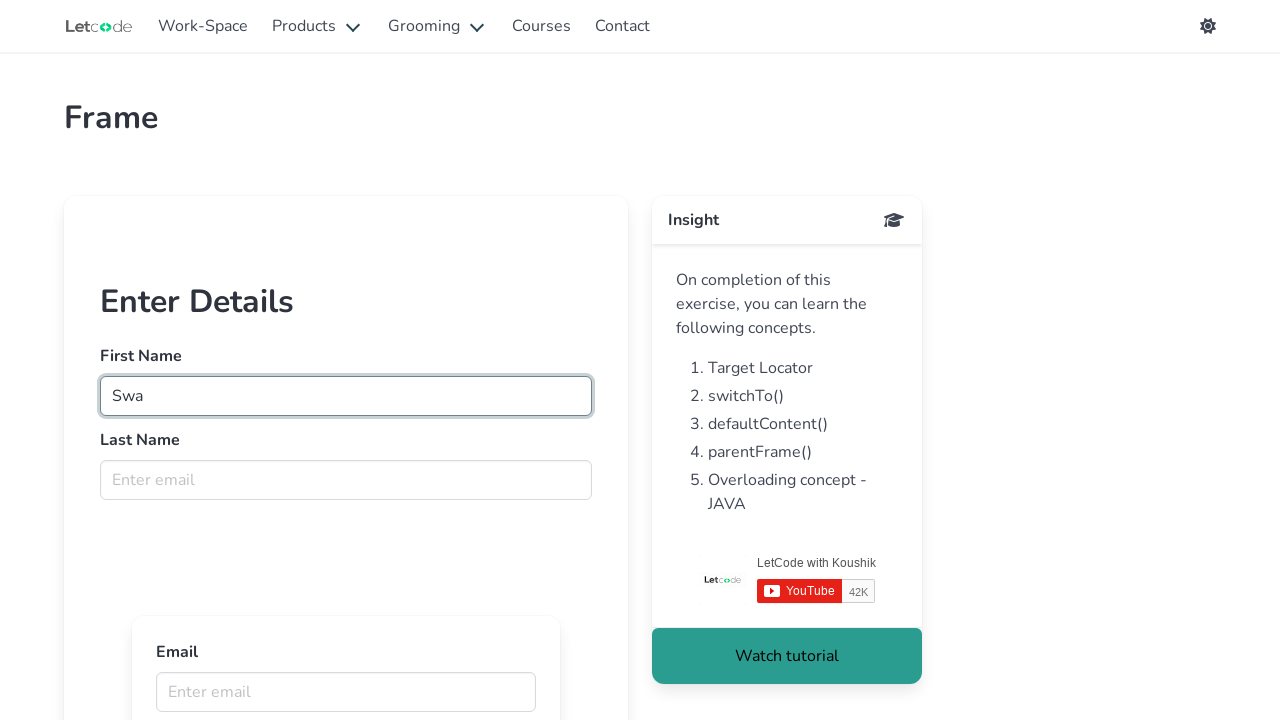

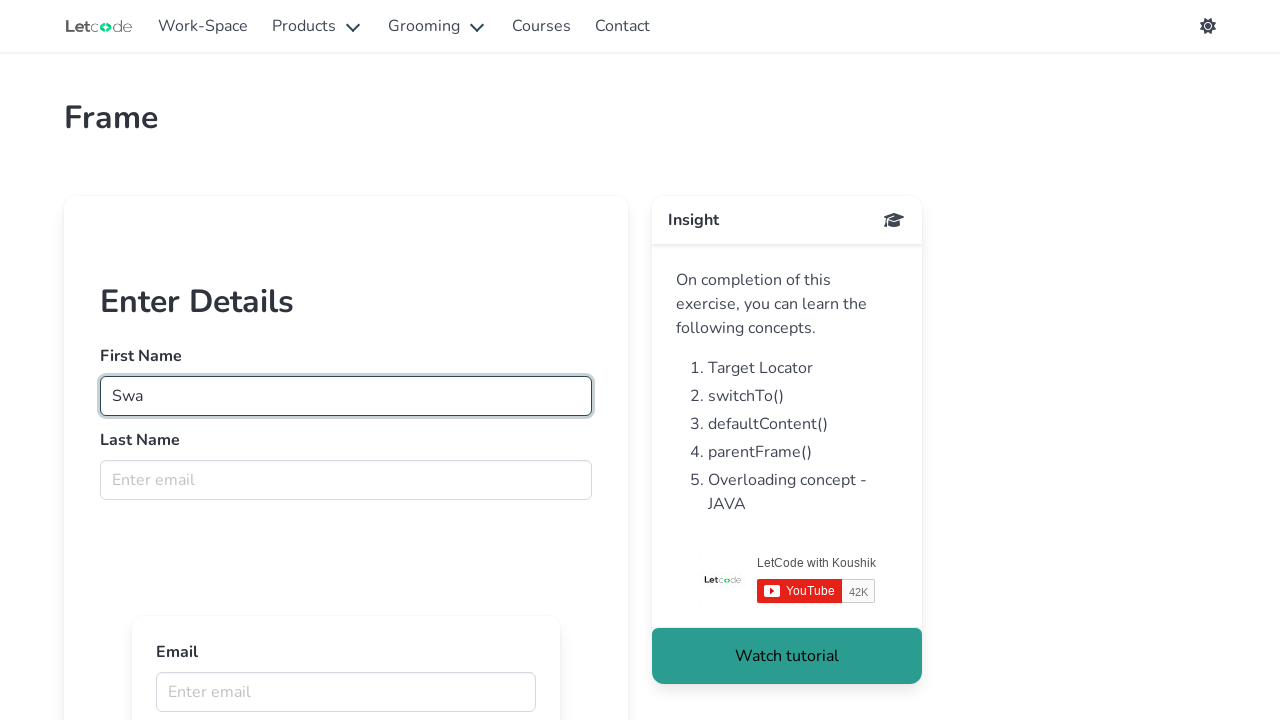